Tests clicking on the first link in a contact list table on a tutorial page for practicing XPath selectors

Starting URL: https://www.hyrtutorials.com/p/add-padding-to-containers.html

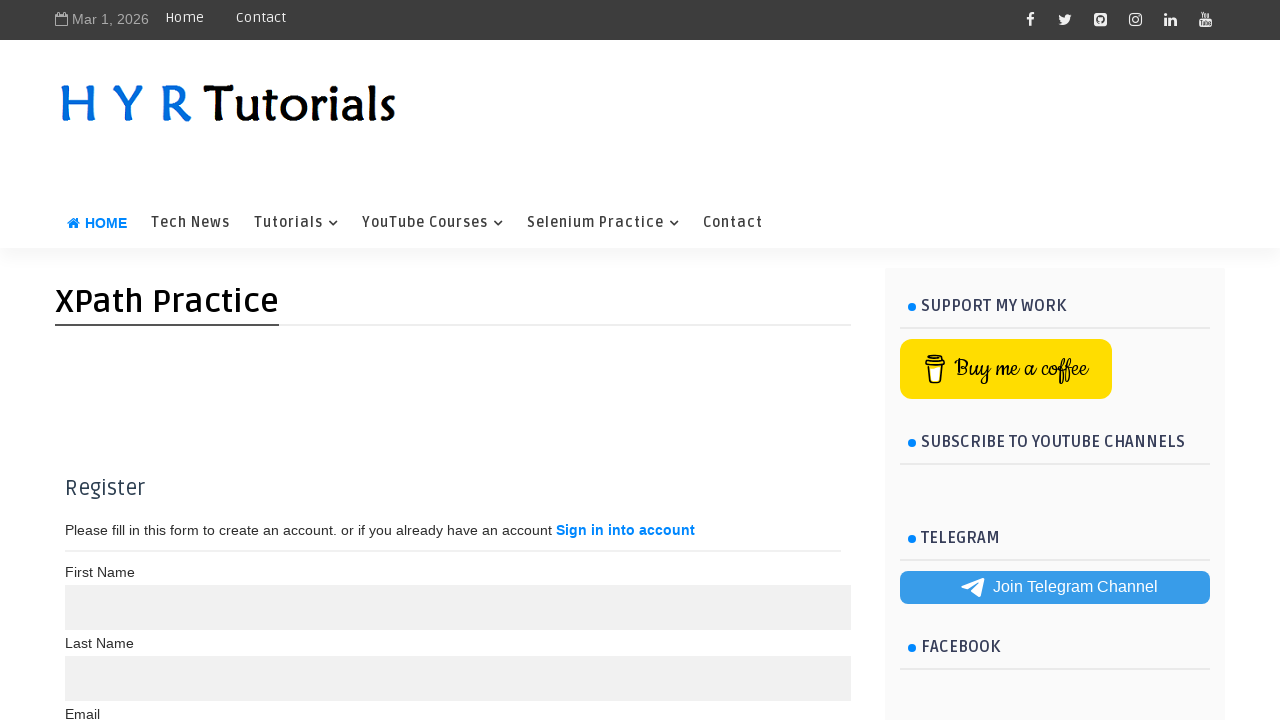

Contact list table loaded and became visible
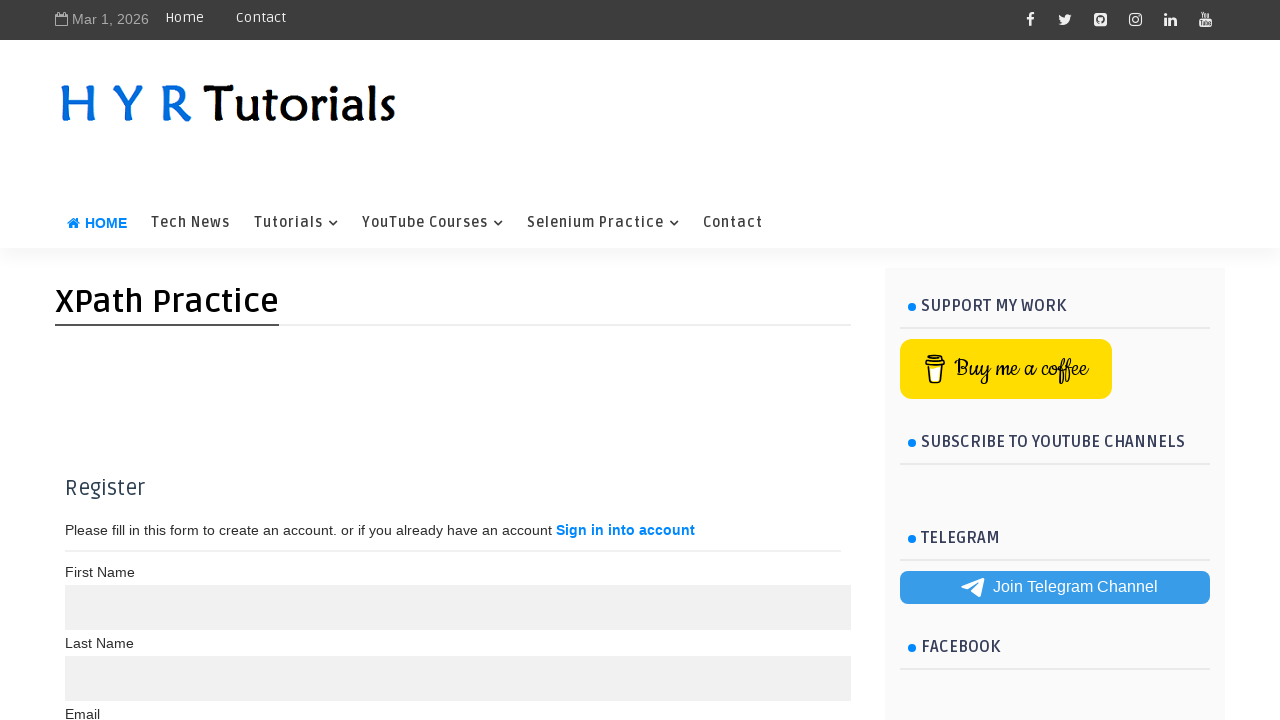

Clicked on the first link in the contact list table at (752, 361) on xpath=//table[@id='contactList']//a >> nth=0
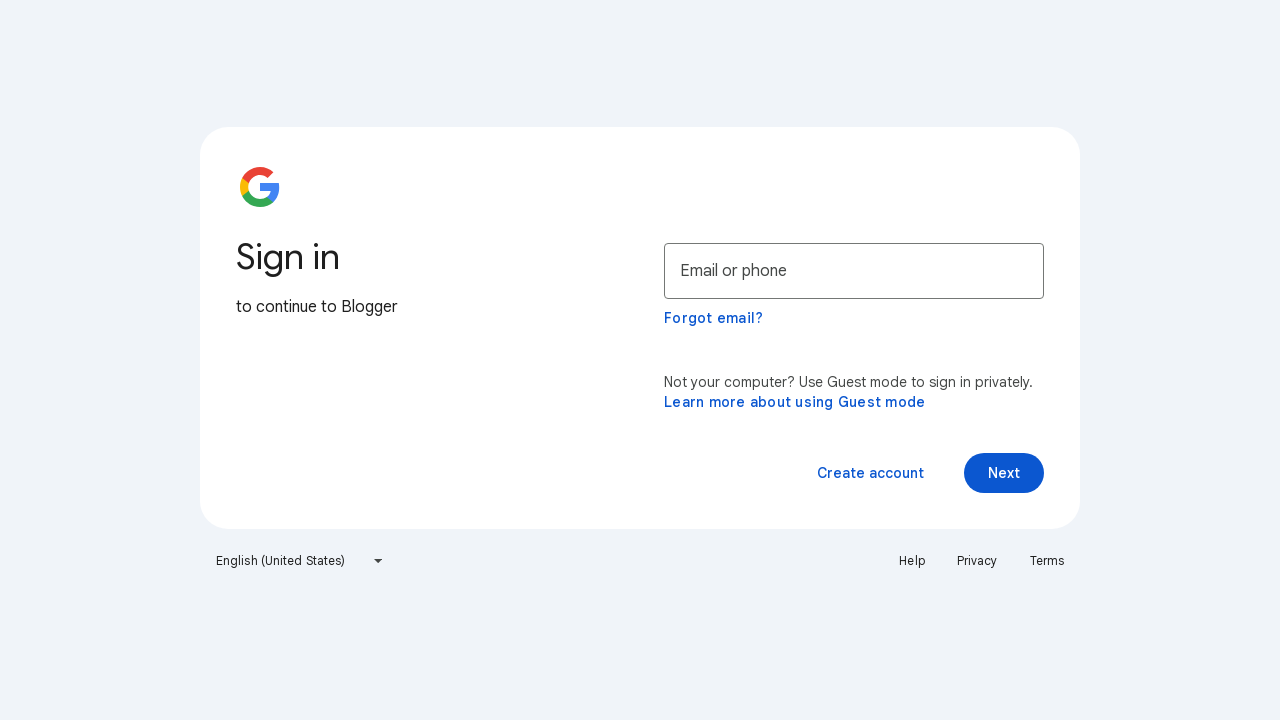

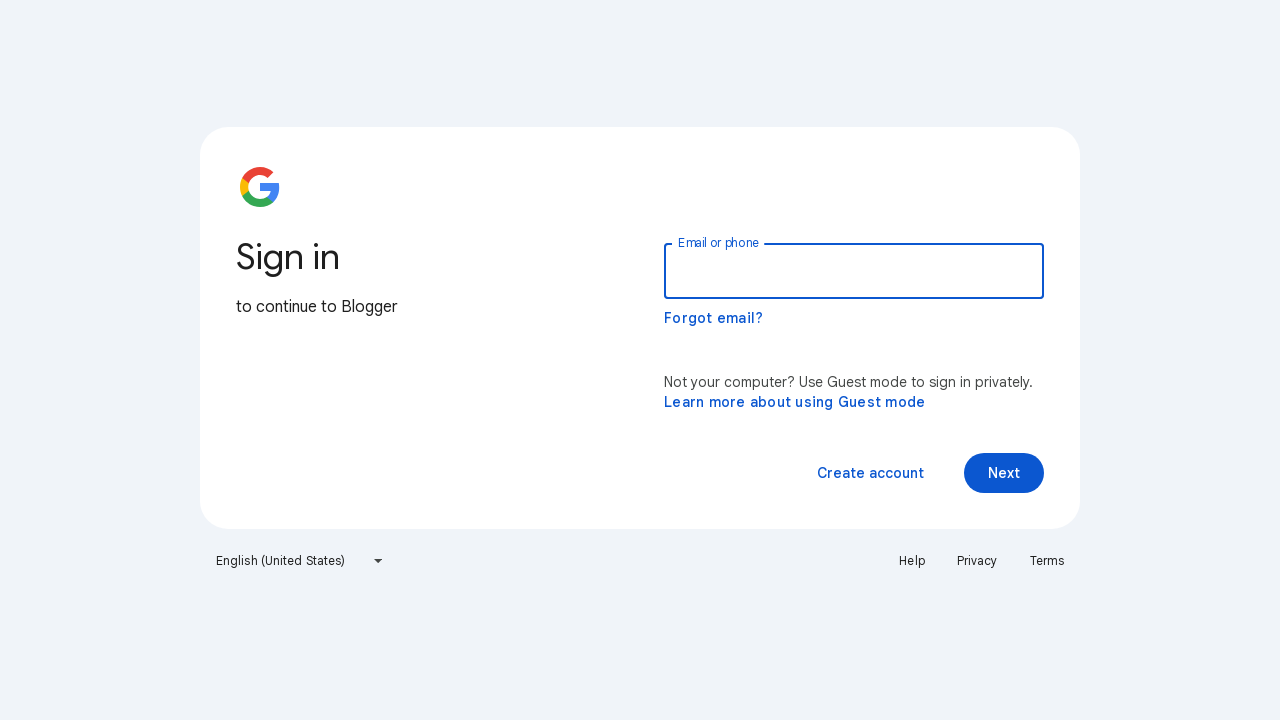